Tests right-click context menu functionality by right-clicking an element, hovering over a menu item, and handling an alert

Starting URL: http://swisnl.github.io/jQuery-contextMenu/demo.html

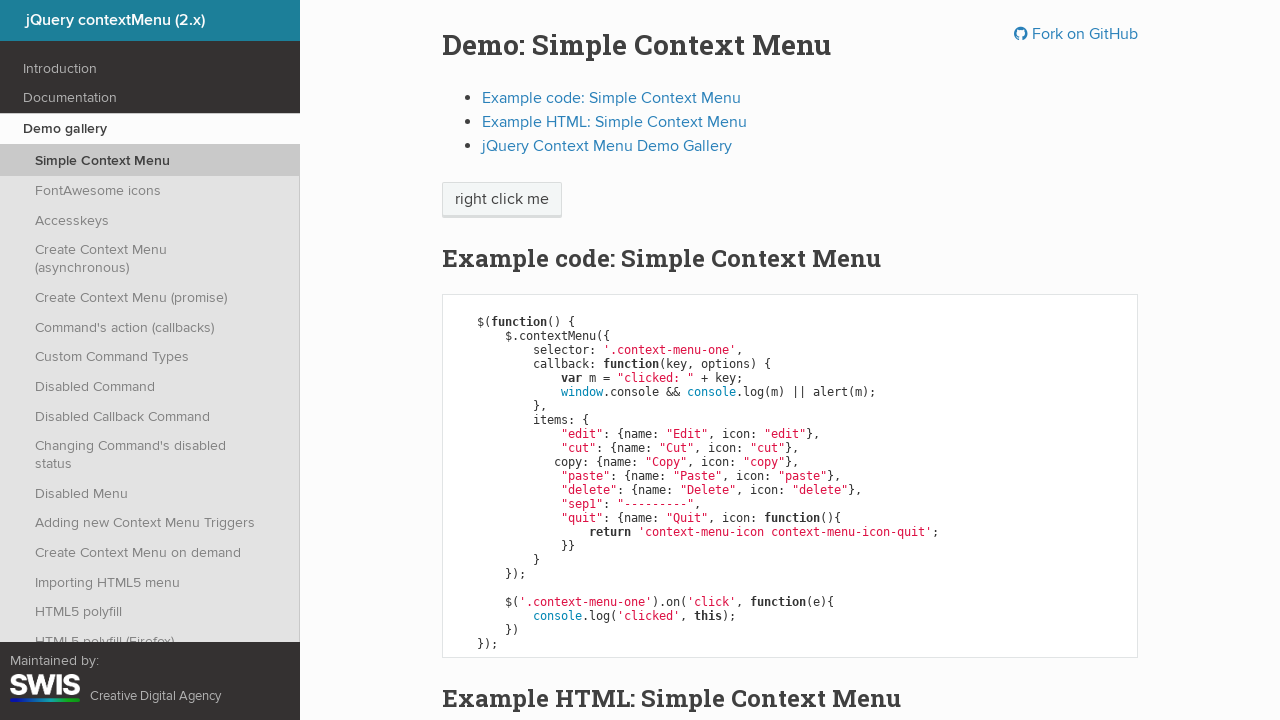

Right-clicked on context menu element at (502, 200) on .context-menu-one
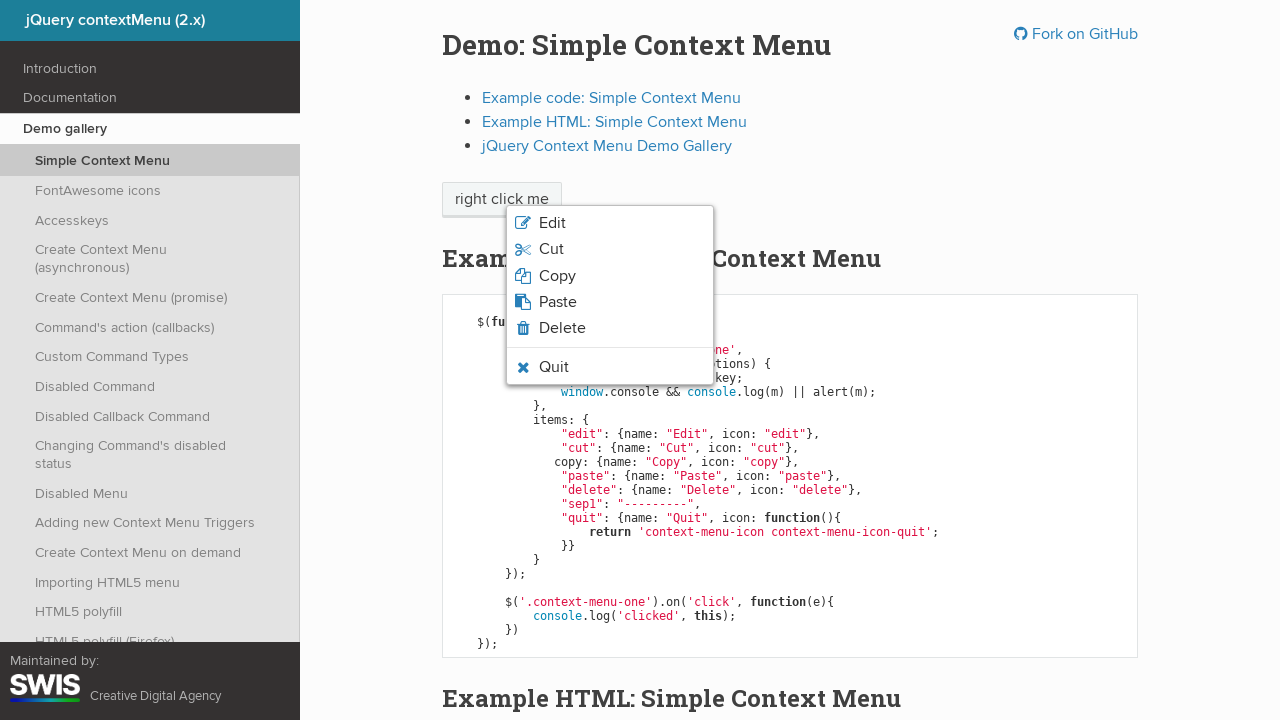

Hovered over delete button to highlight it at (610, 328) on .context-menu-icon-delete
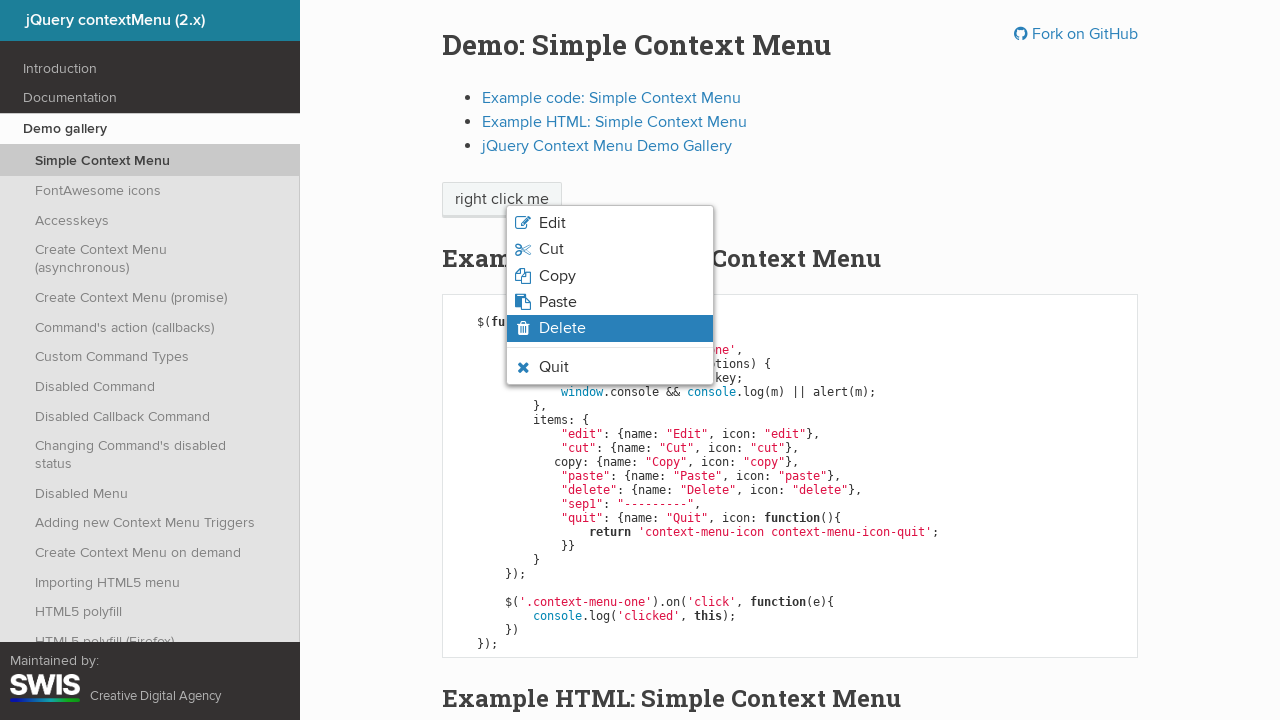

Verified delete button is highlighted
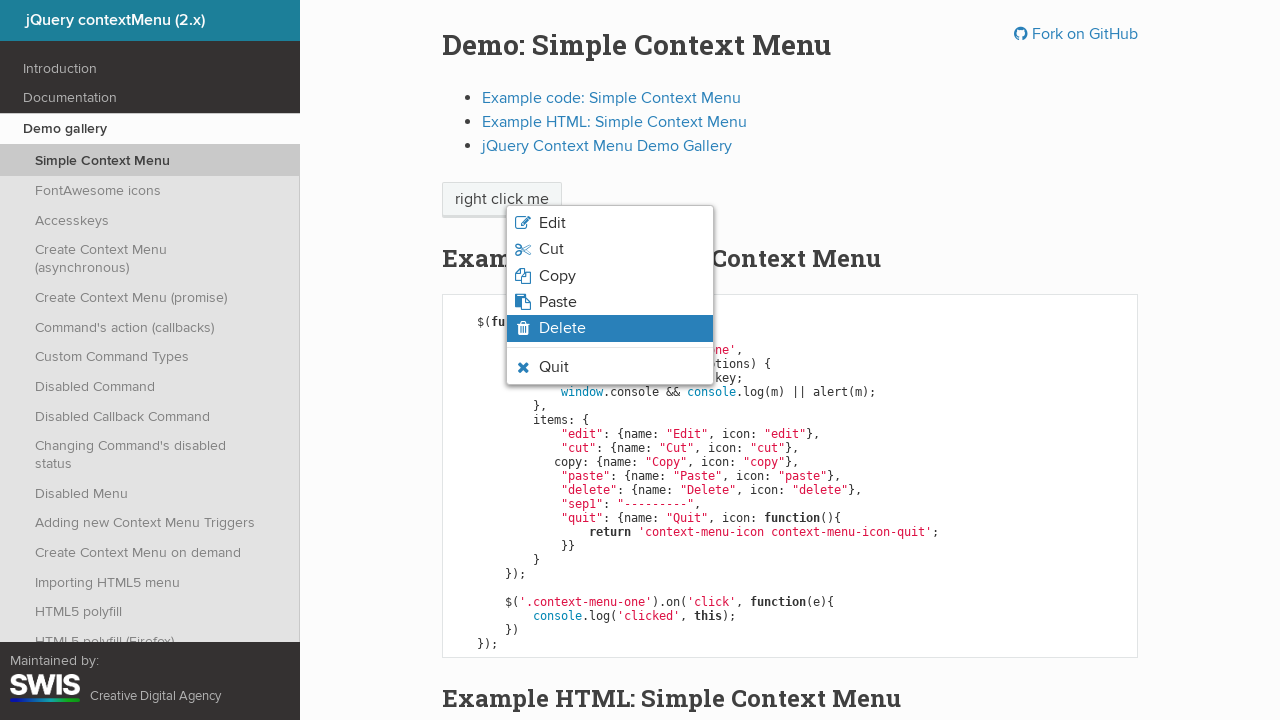

Clicked delete button at (610, 328) on .context-menu-icon-delete
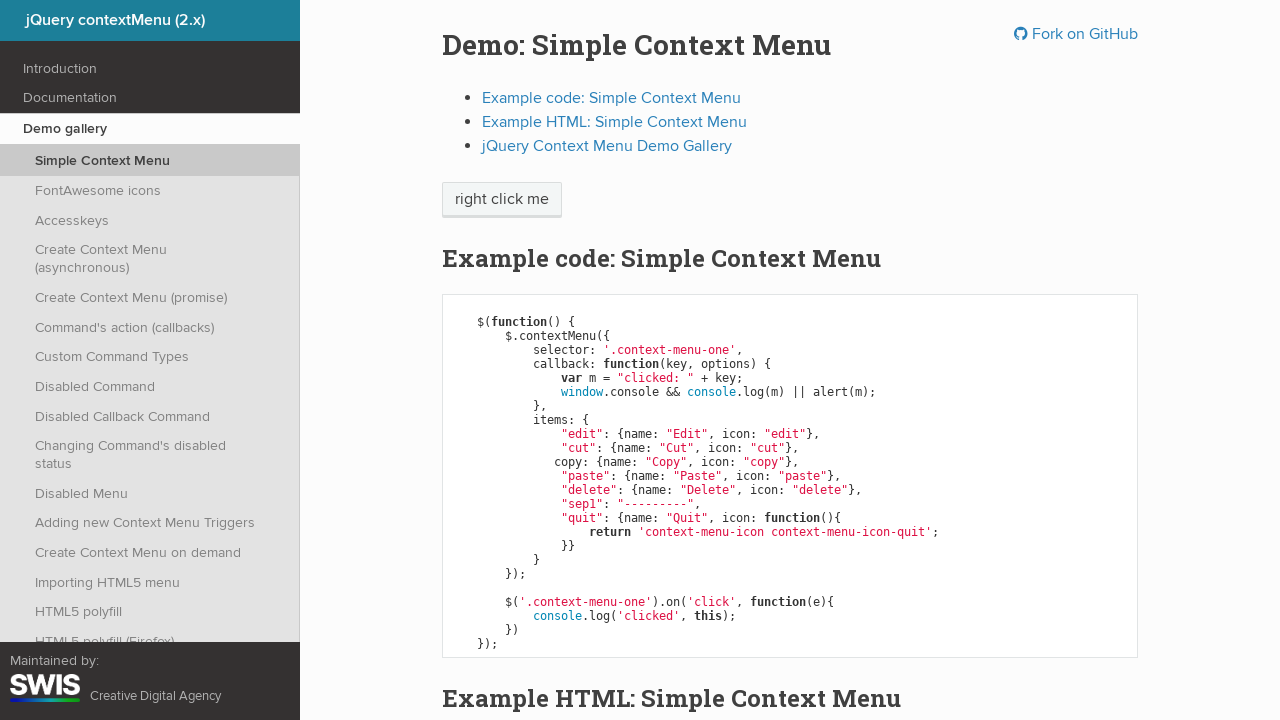

Accepted the alert dialog
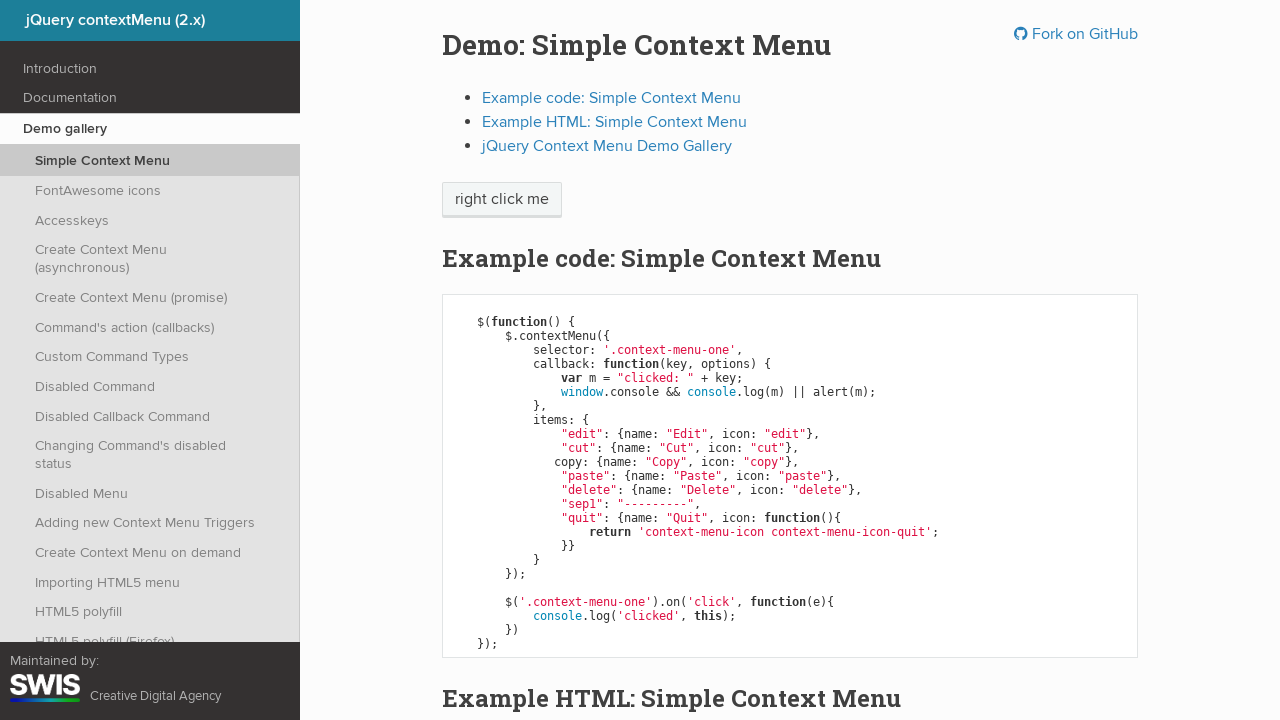

Verified context menu is closed and delete button is no longer visible
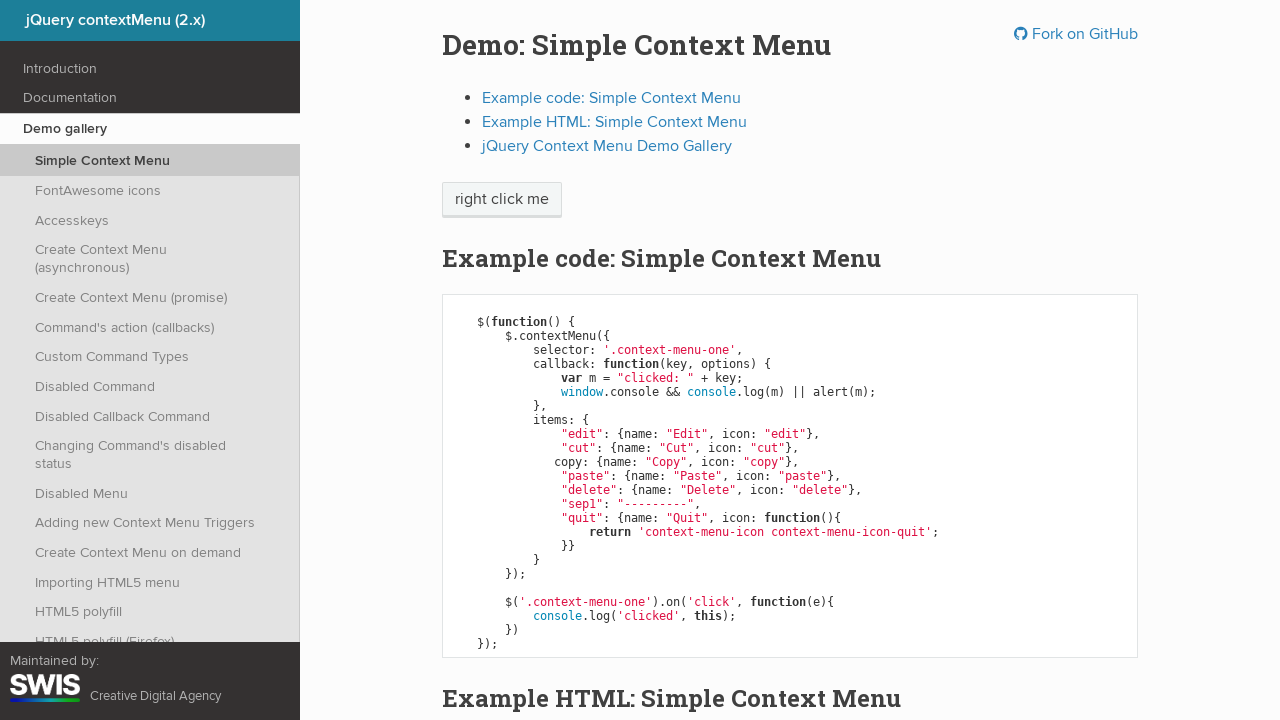

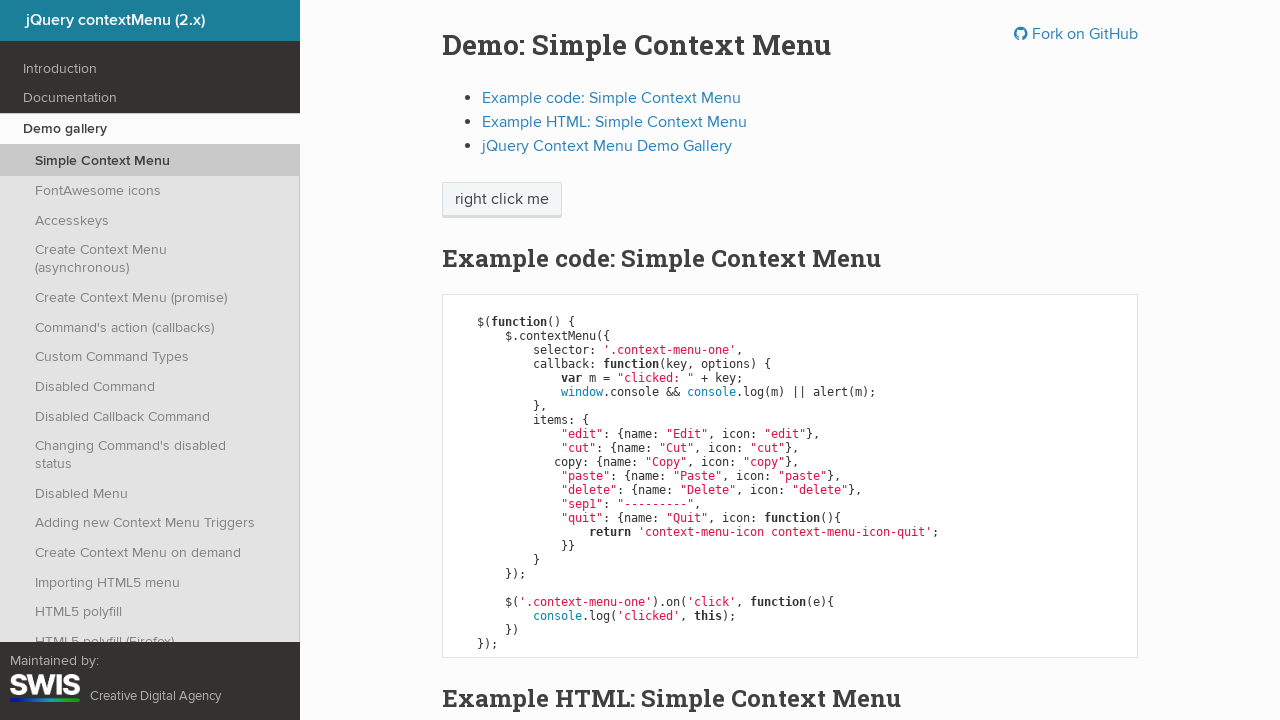